Tests complete registration form submission with all required fields filled, verifying successful account creation

Starting URL: https://www.sharelane.com/cgi-bin/register.py

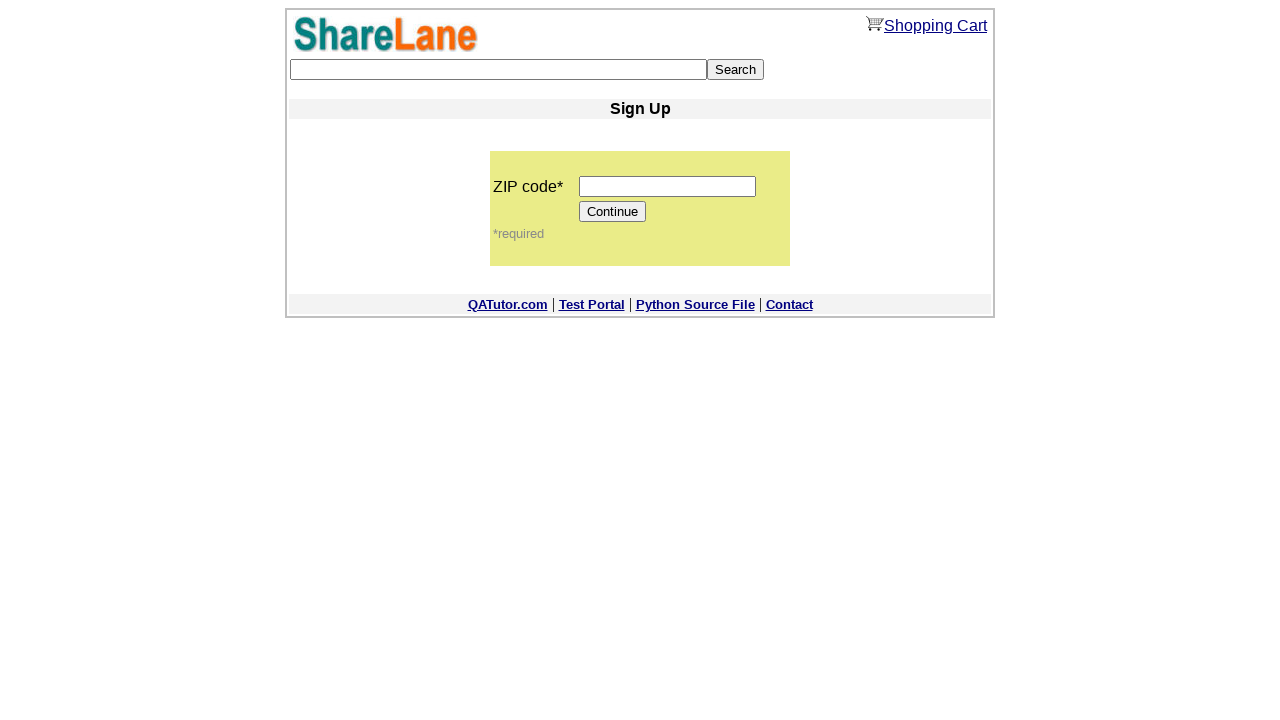

Filled zip code field with '12345' on input[name='zip_code']
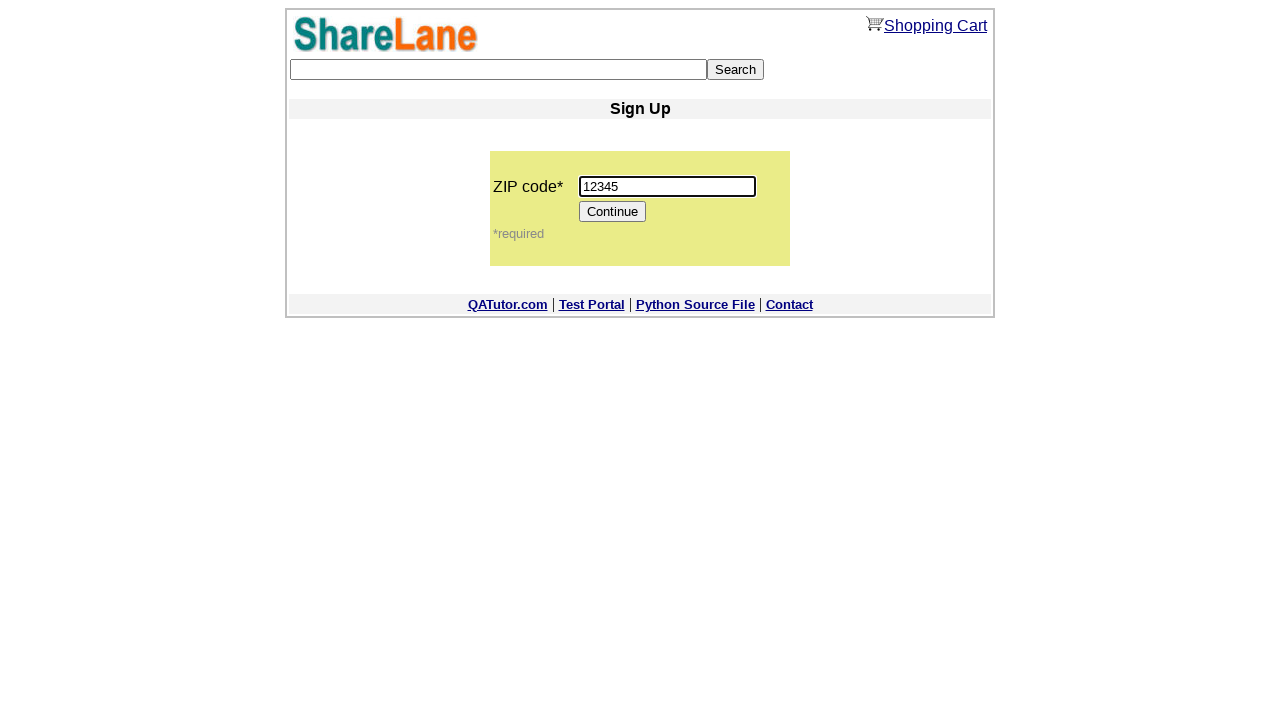

Clicked Continue button to proceed to registration form at (613, 212) on [value='Continue']
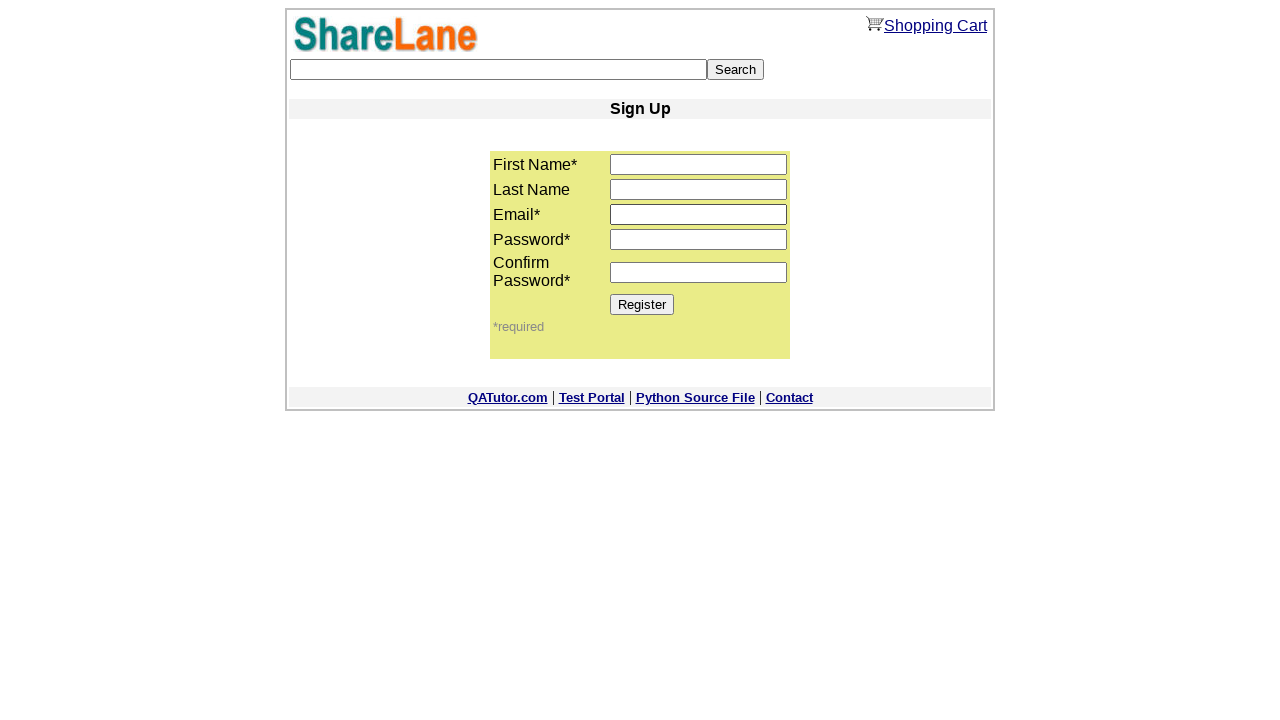

Filled first name field with 'John' on input[name='first_name']
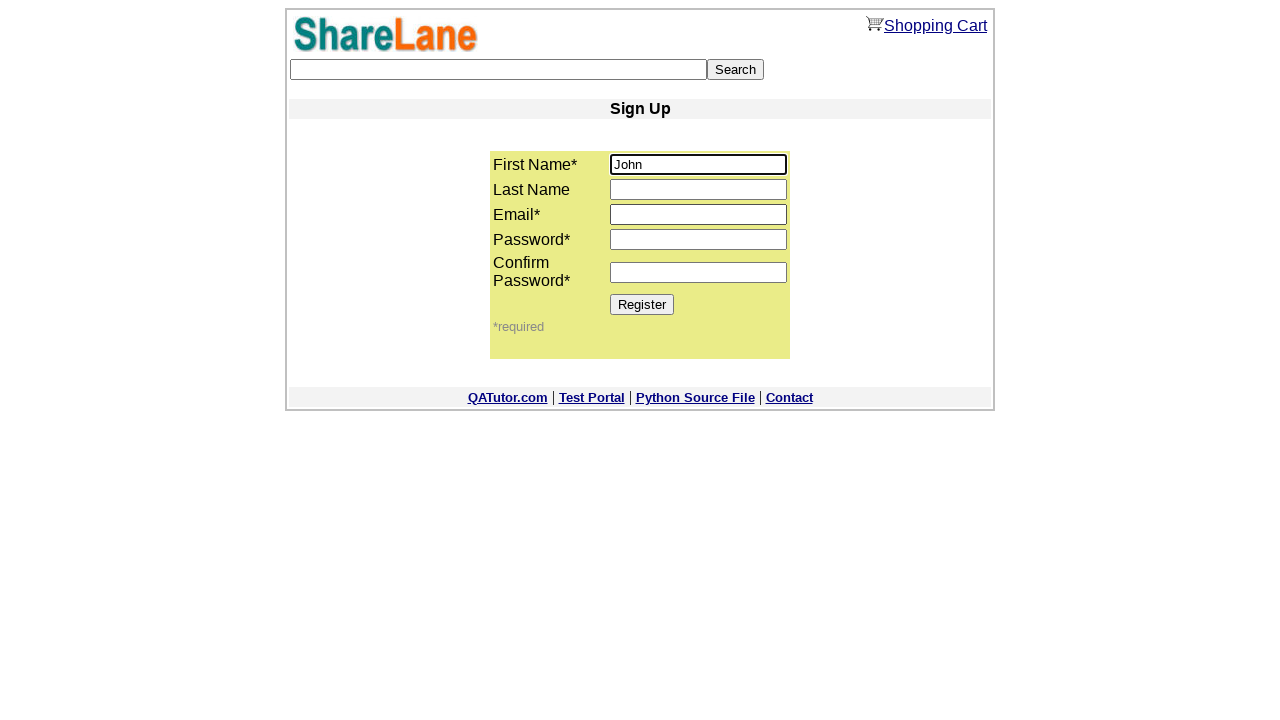

Filled last name field with 'Smith' on input[name='last_name']
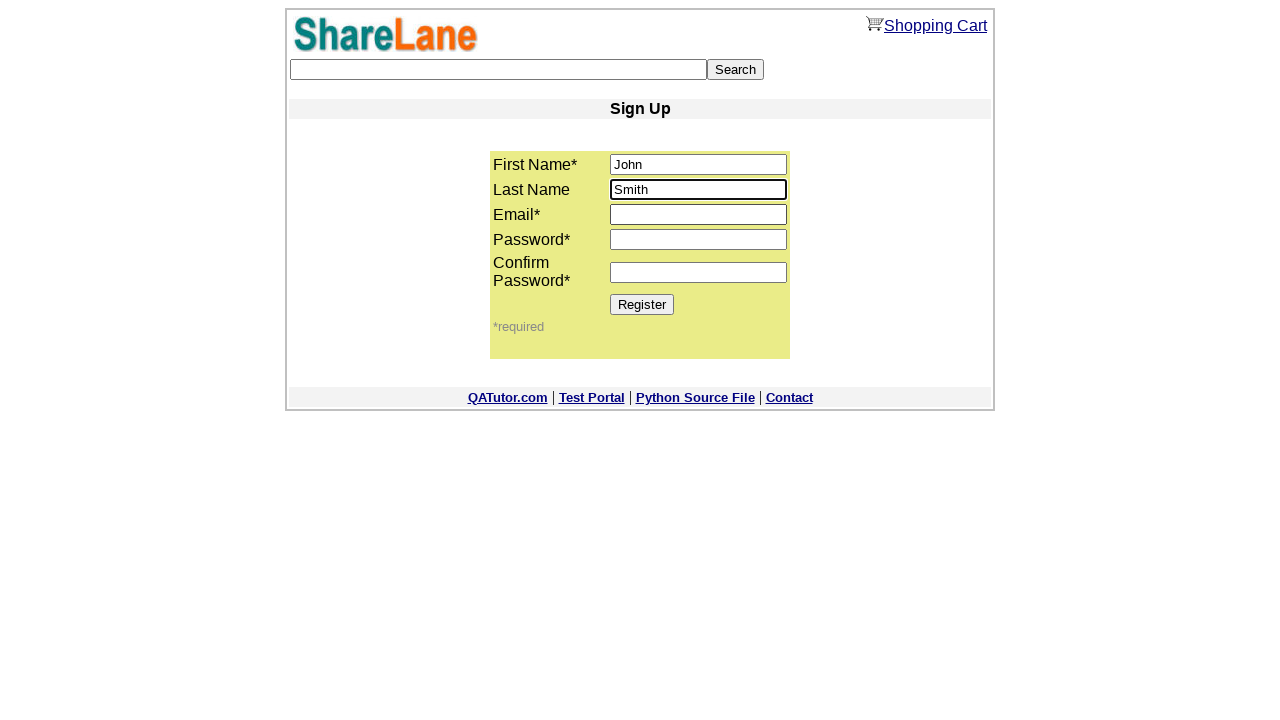

Filled email field with 'john.smith@example.com' on input[name='email']
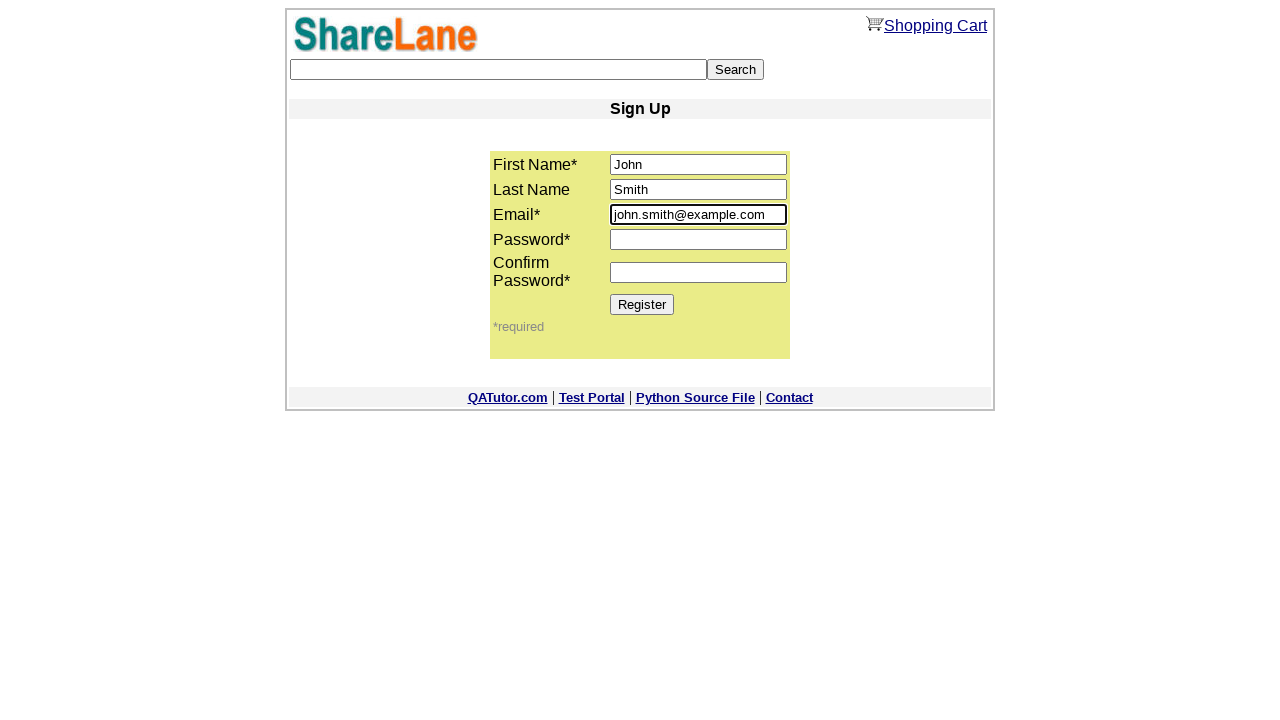

Filled password field with 'secure123' on input[name='password1']
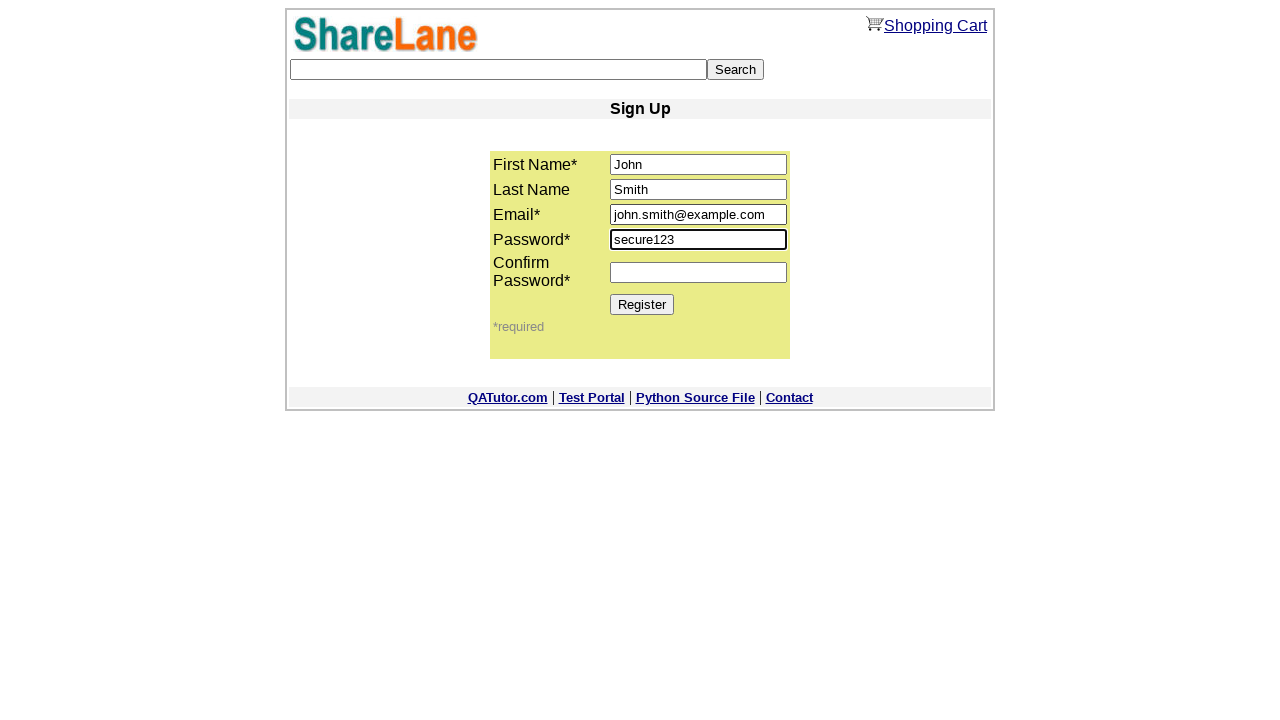

Filled password confirmation field with 'secure123' on input[name='password2']
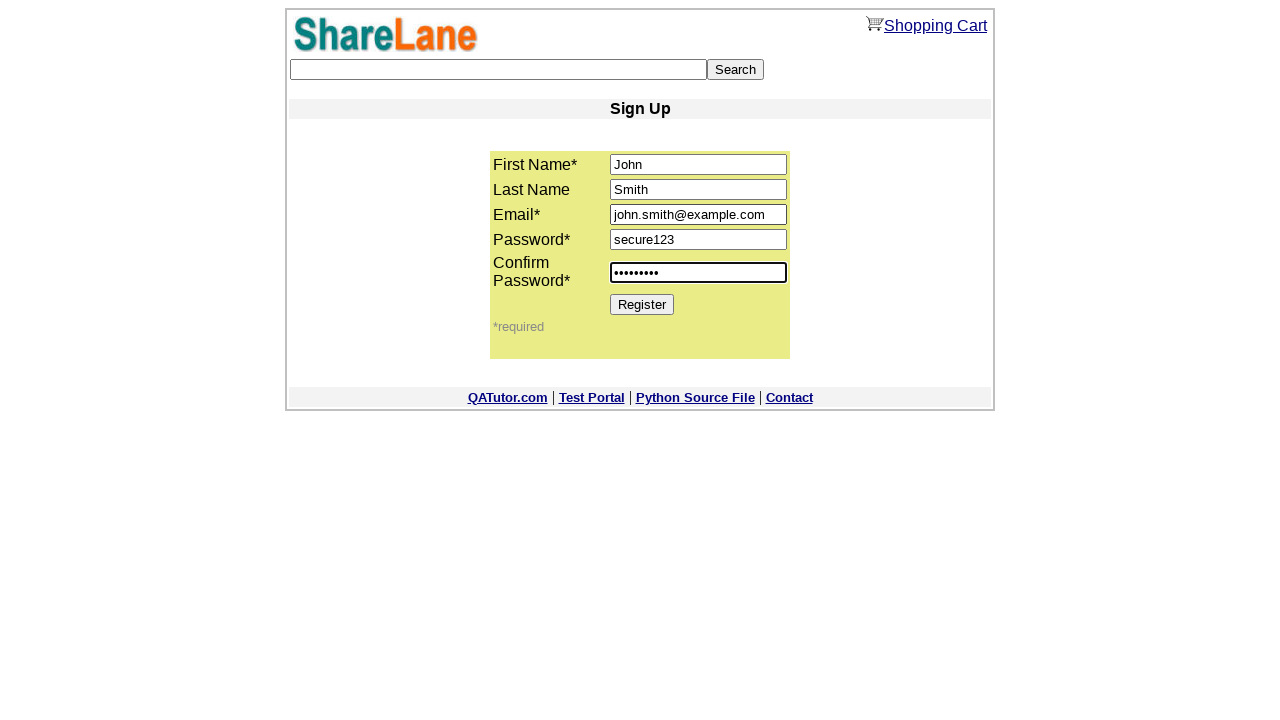

Clicked Register button to submit sign-up form at (642, 304) on [value='Register']
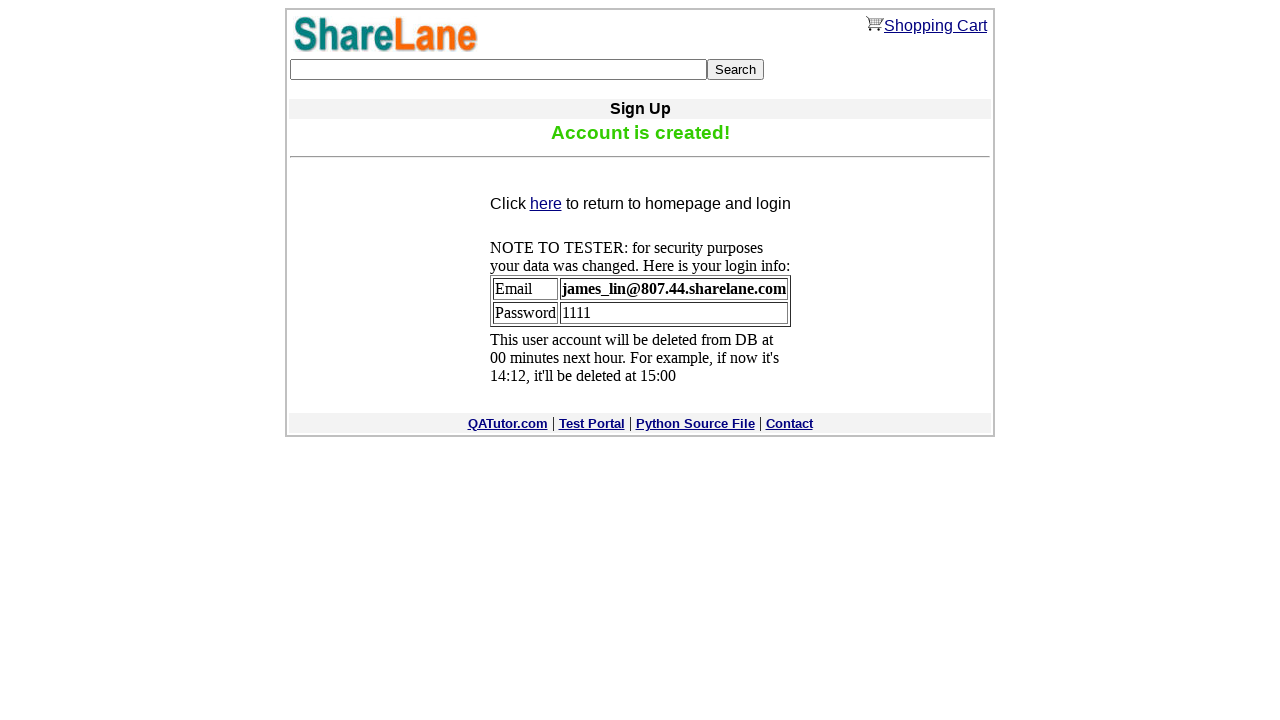

Account creation confirmed - confirmation message appeared
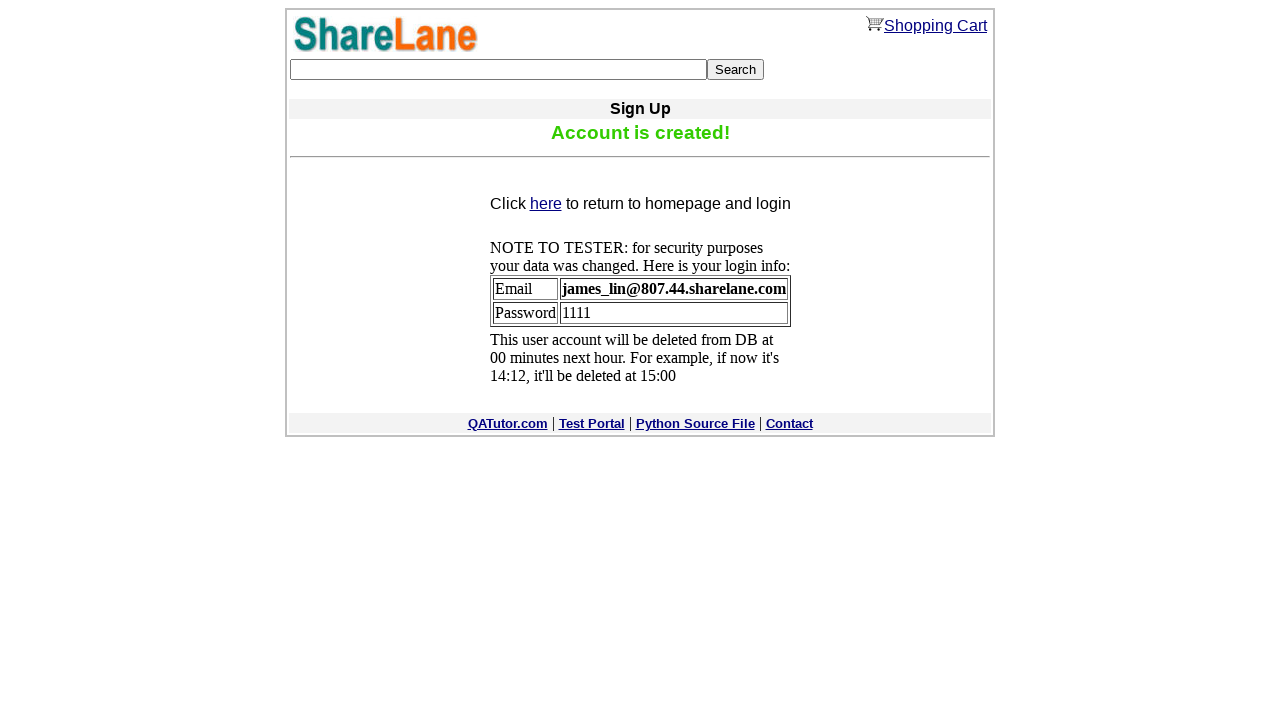

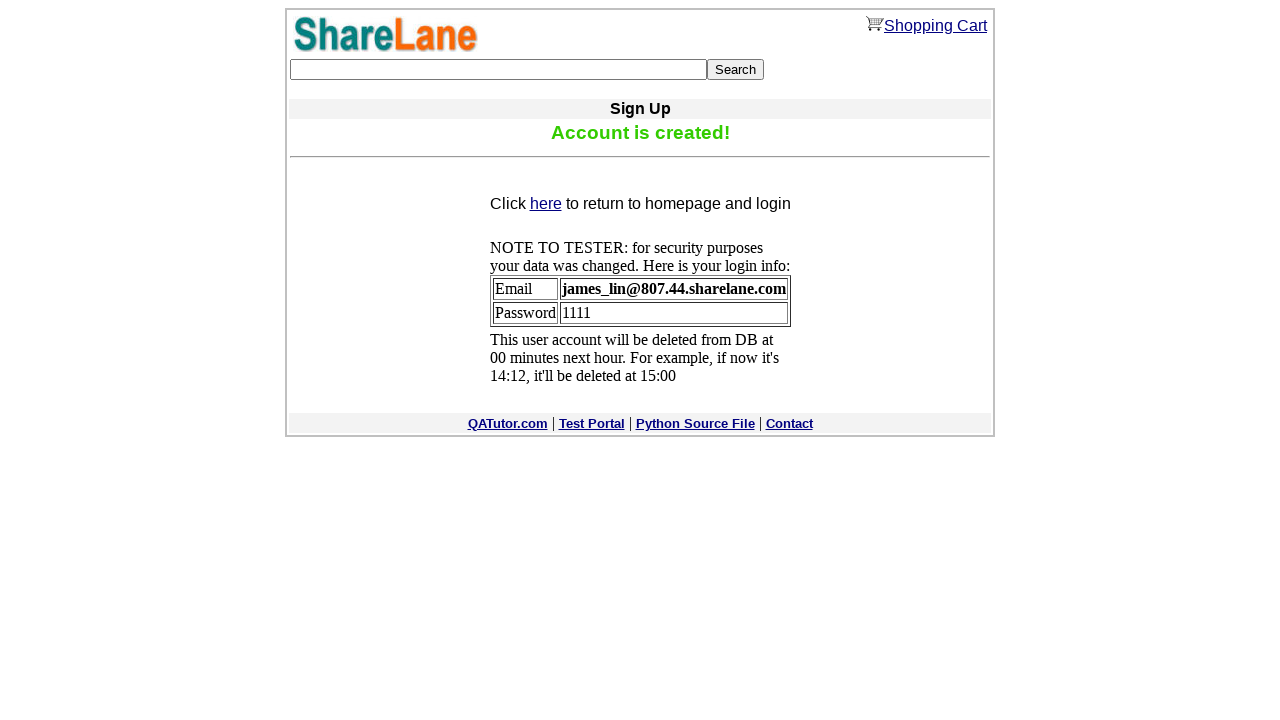